Tests GitHub repository search functionality by searching for a repository, navigating to it, opening the Issues tab, and verifying a specific issue number exists.

Starting URL: https://github.com

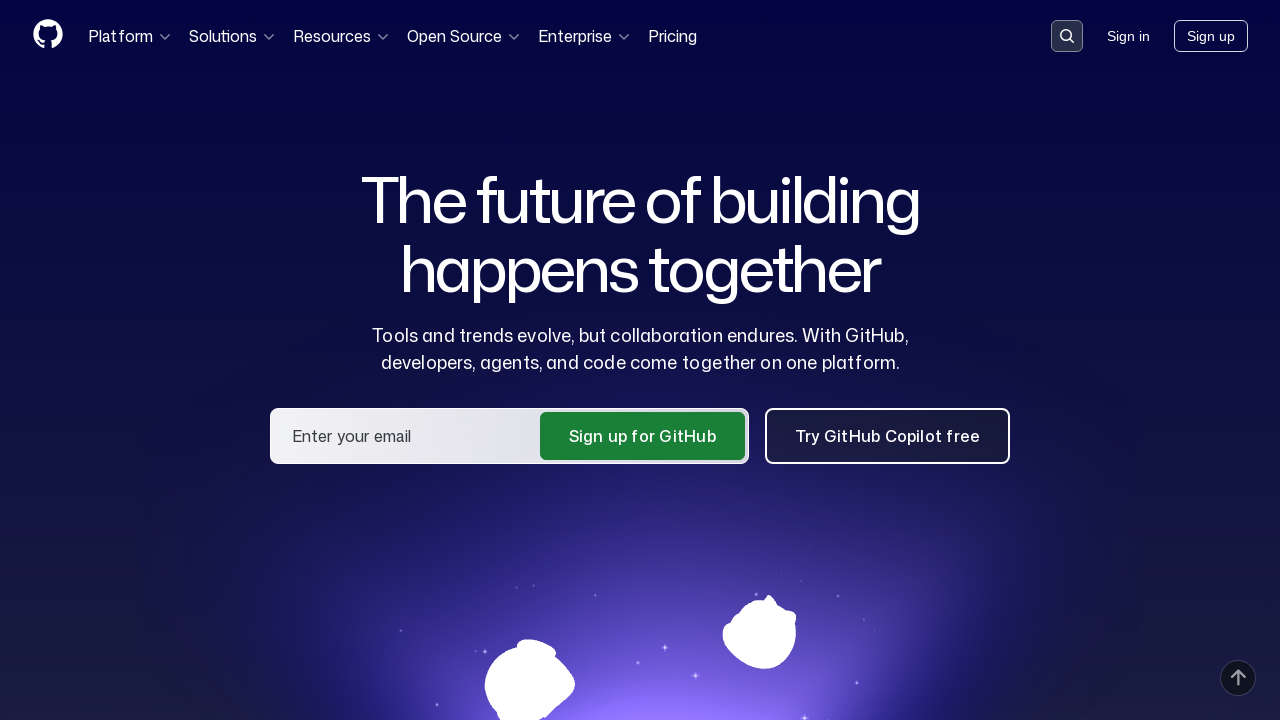

Clicked on the search input field at (1067, 36) on .search-input
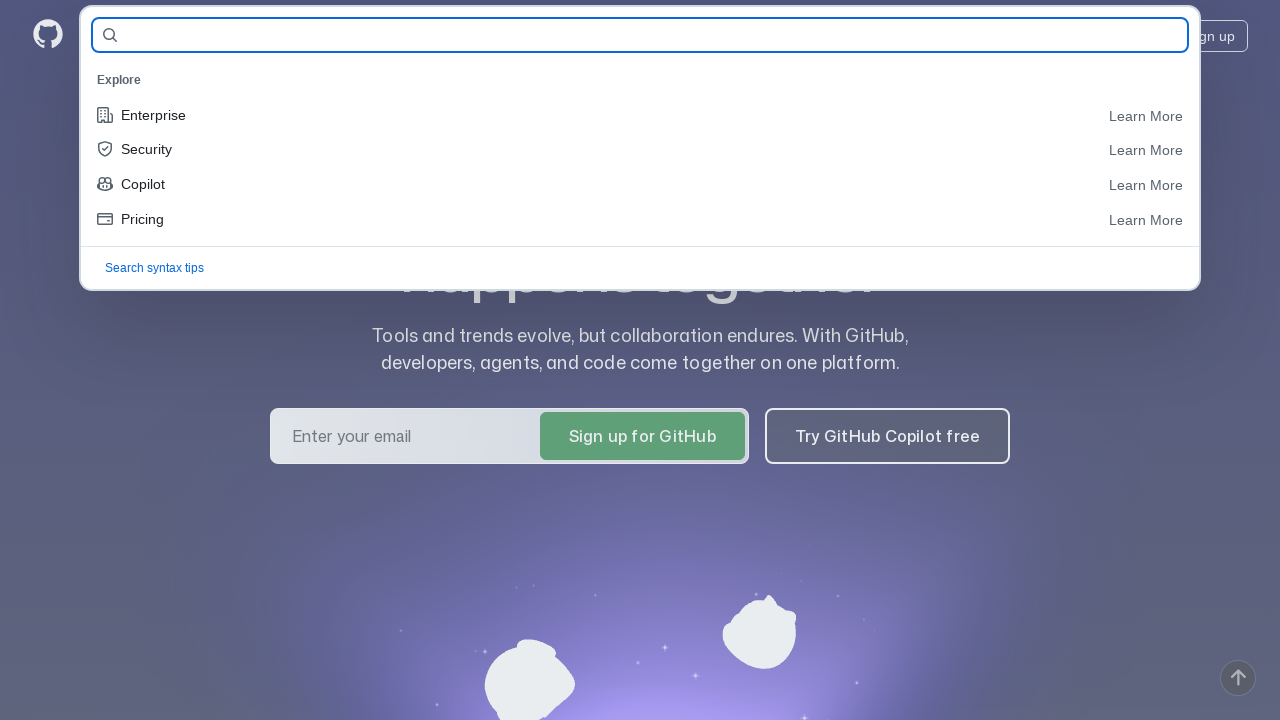

Filled search field with 'java' on #query-builder-test
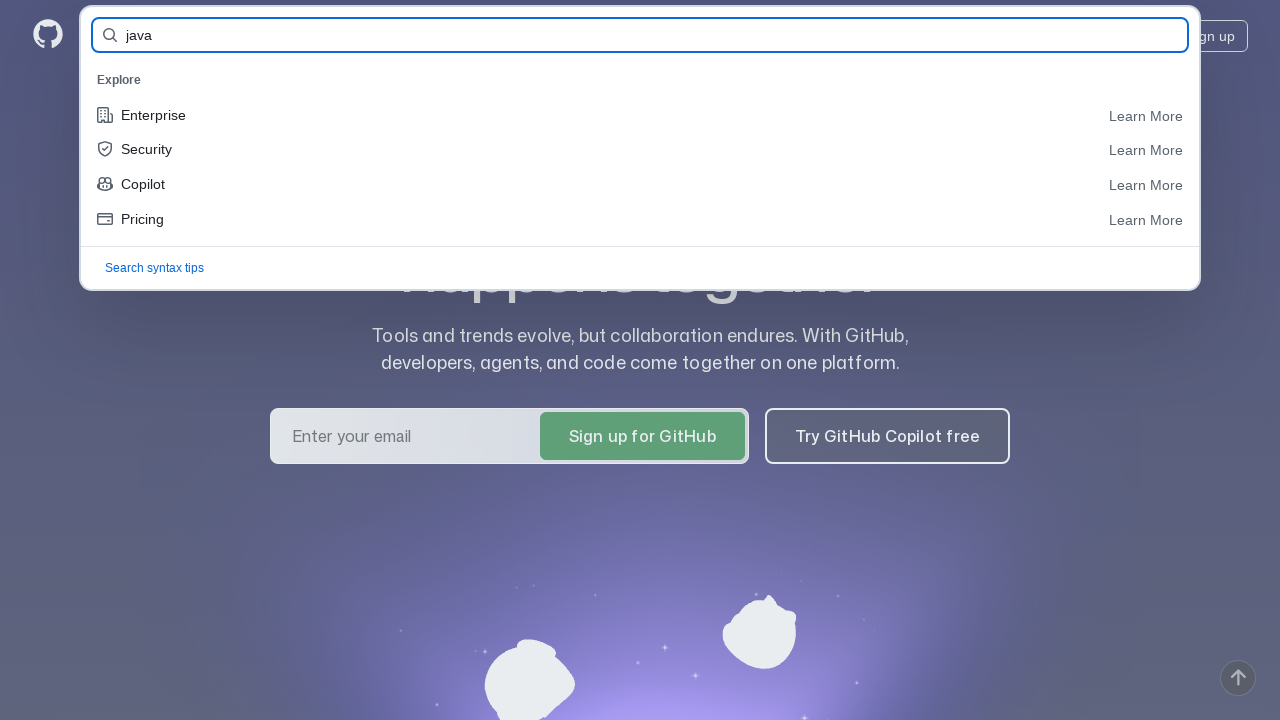

Pressed Enter to search for Java repositories on #query-builder-test
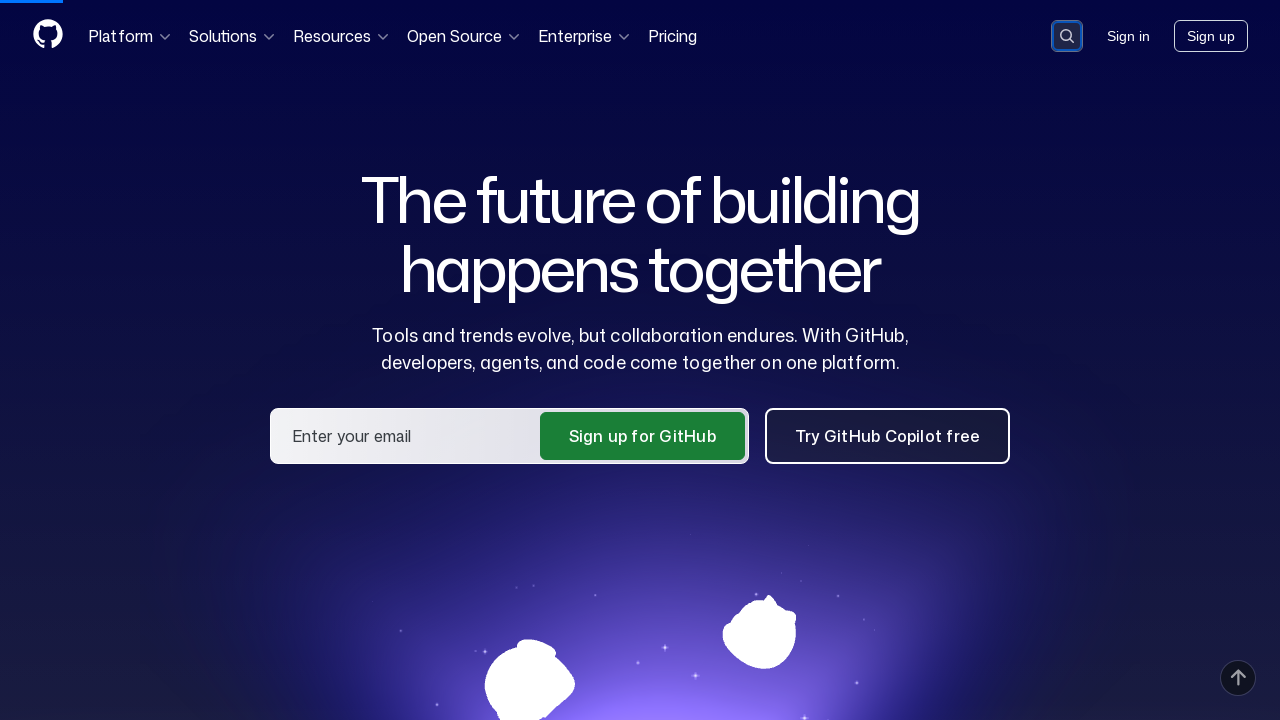

Clicked on kubernetes-client/java repository link at (446, 630) on a:has-text('kubernetes-client/java')
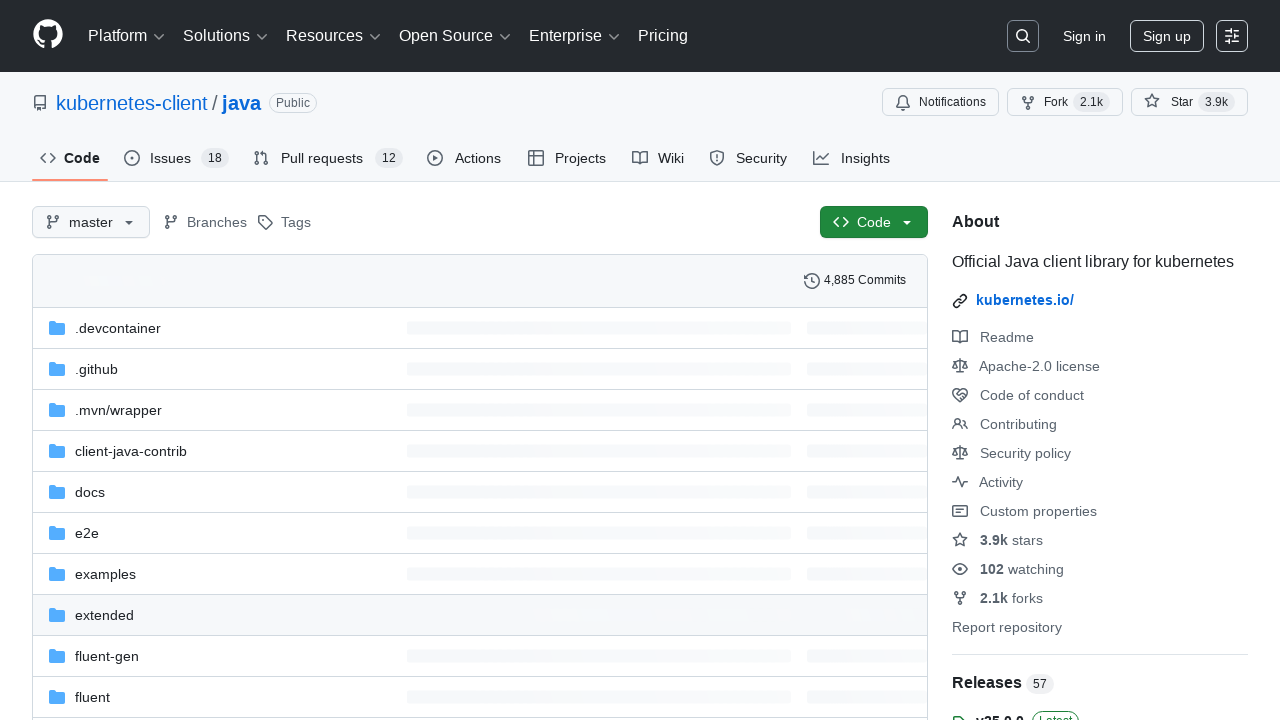

Clicked on Issues tab at (176, 158) on #issues-tab
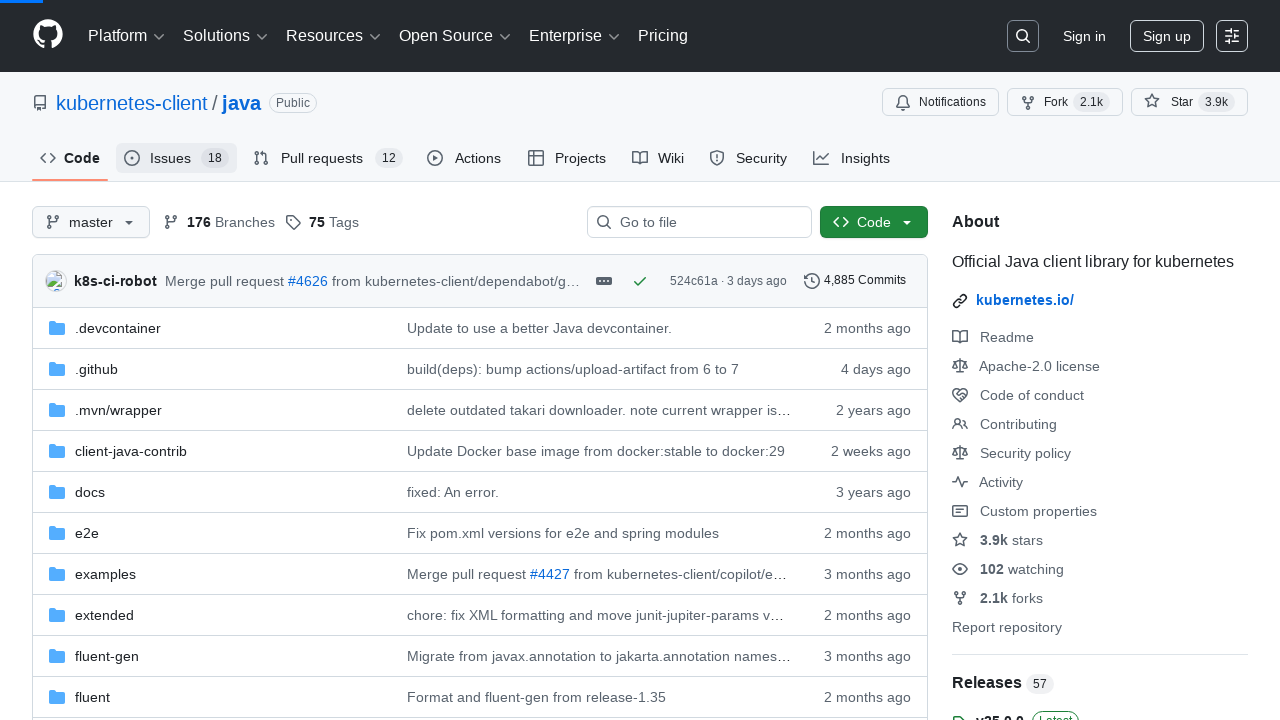

Verified issue number 30 exists in the Issues tab
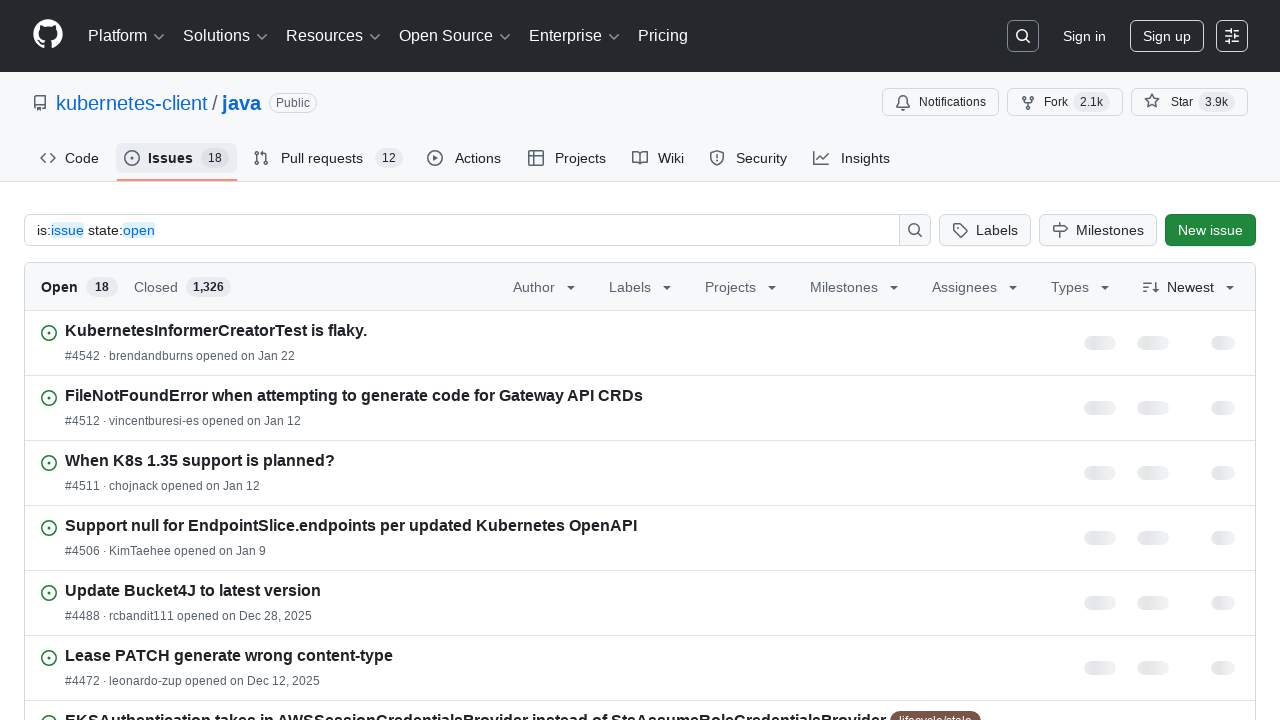

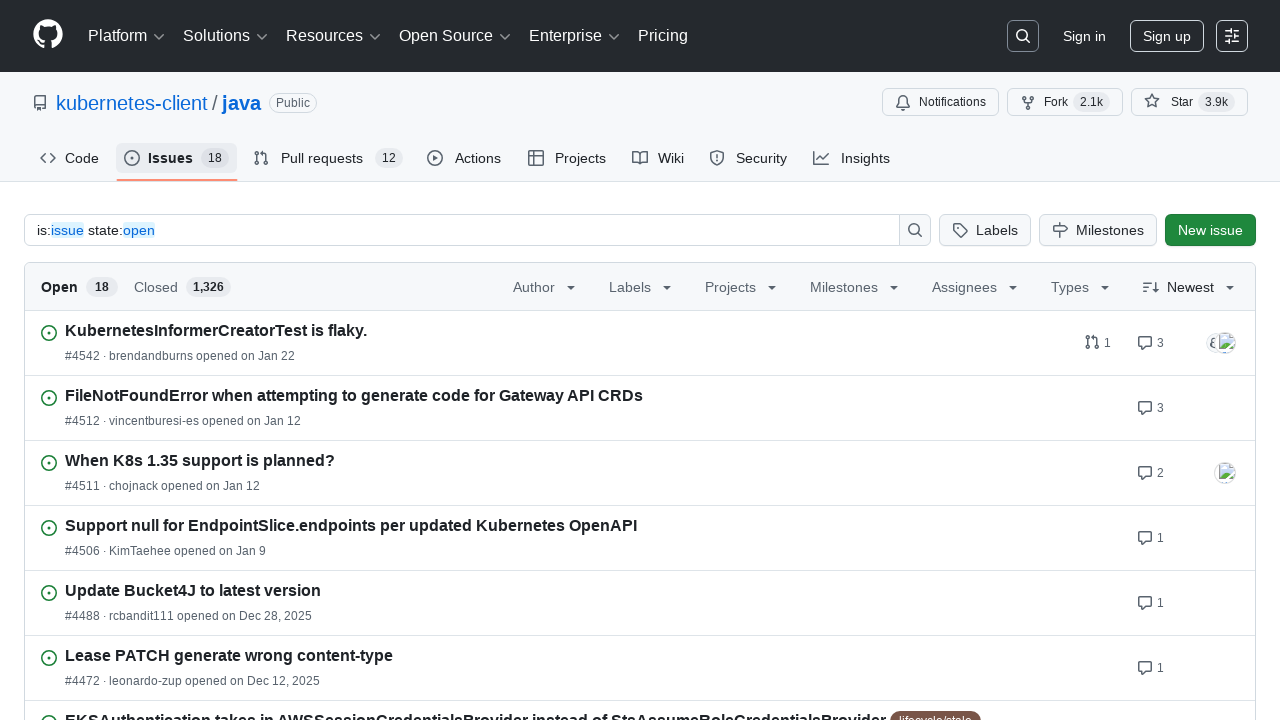